Tests the AI face generator website by selecting gender, age, and ethnicity filters from dropdown menus and clicking the refresh button to generate a new face image.

Starting URL: https://this-person-does-not-exist.com/

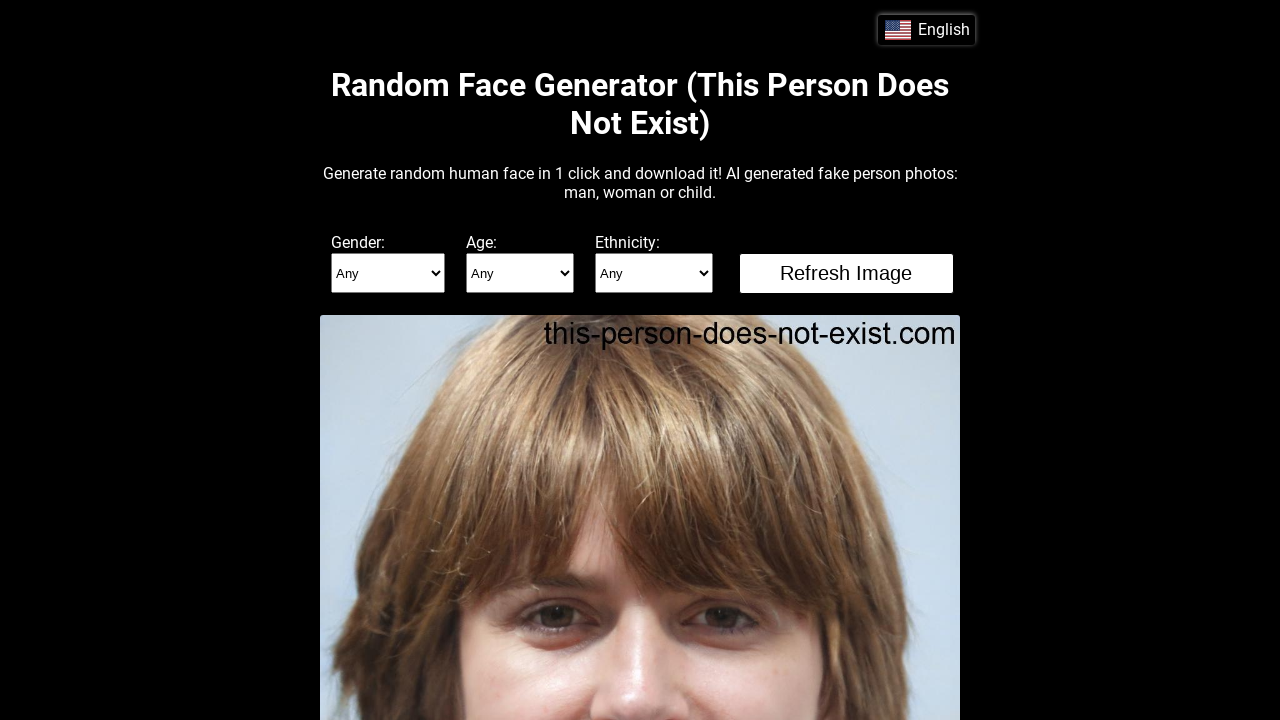

Selected 'female' gender from dropdown menu on select[name='gender']
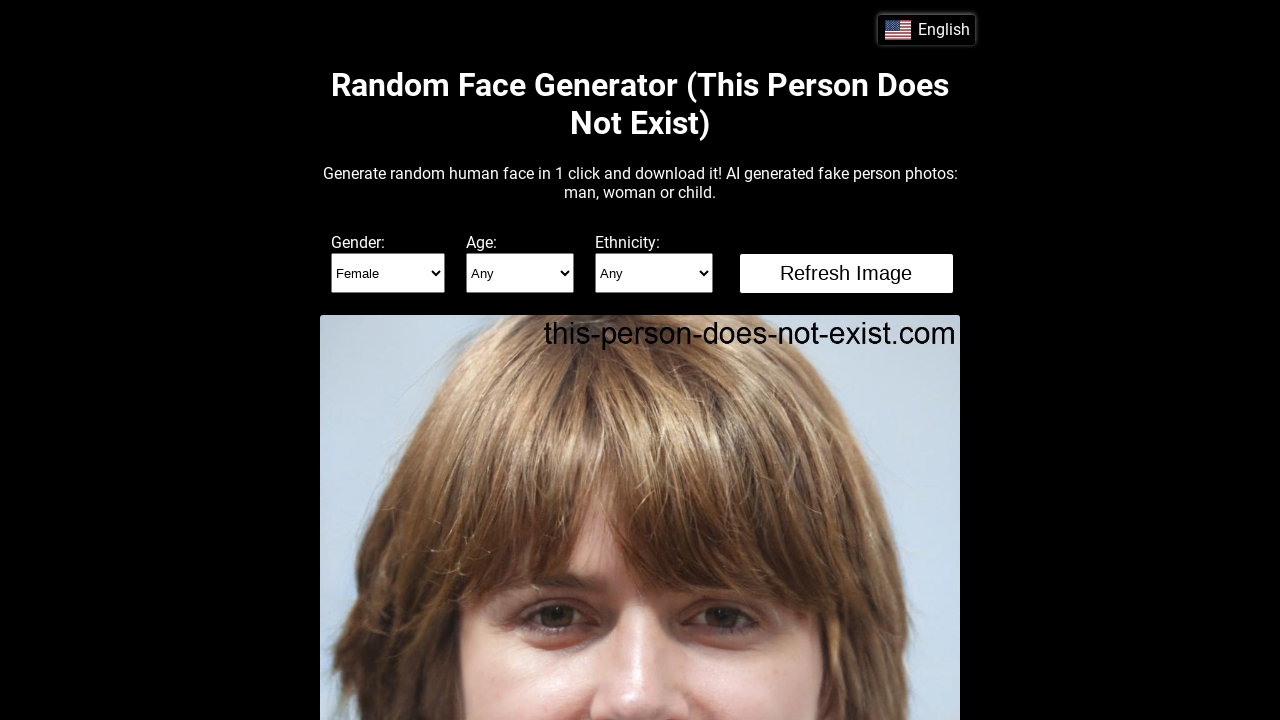

Selected '26-35' age range from dropdown menu on select[name='age']
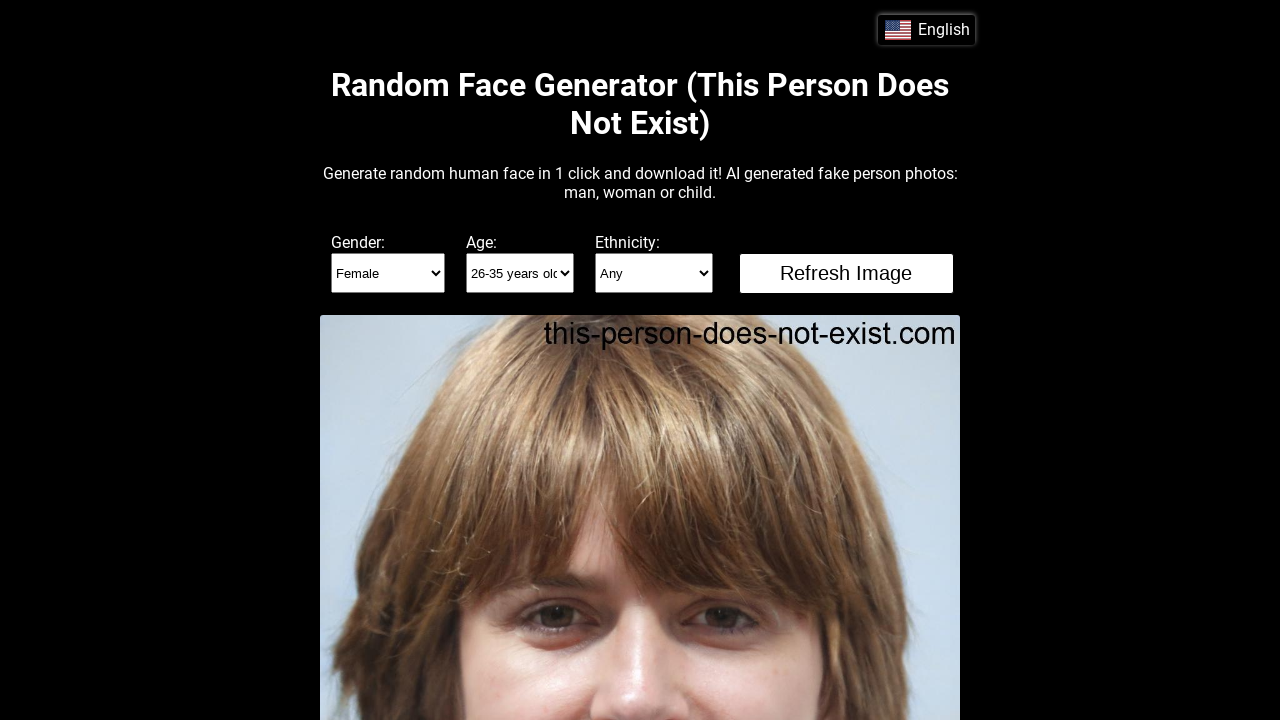

Selected 'asian' ethnicity from dropdown menu on select[name='etnic']
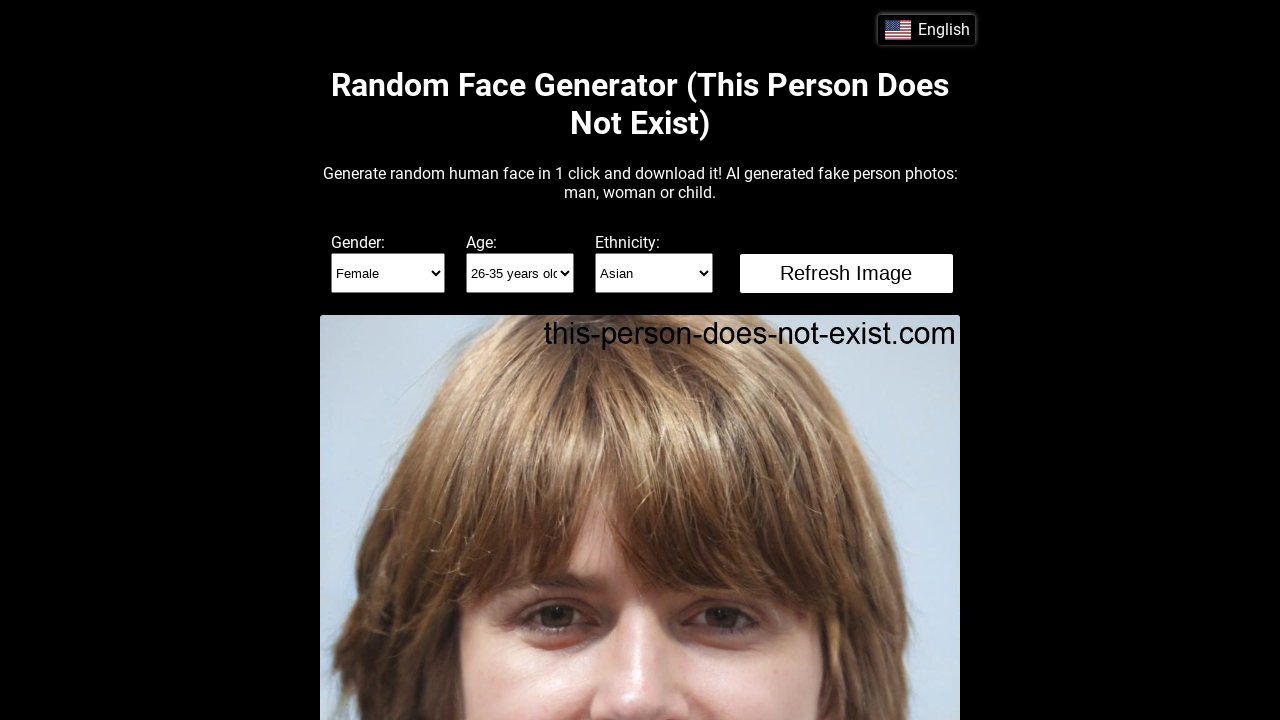

Clicked refresh button to generate new face image at (846, 273) on #reload-button
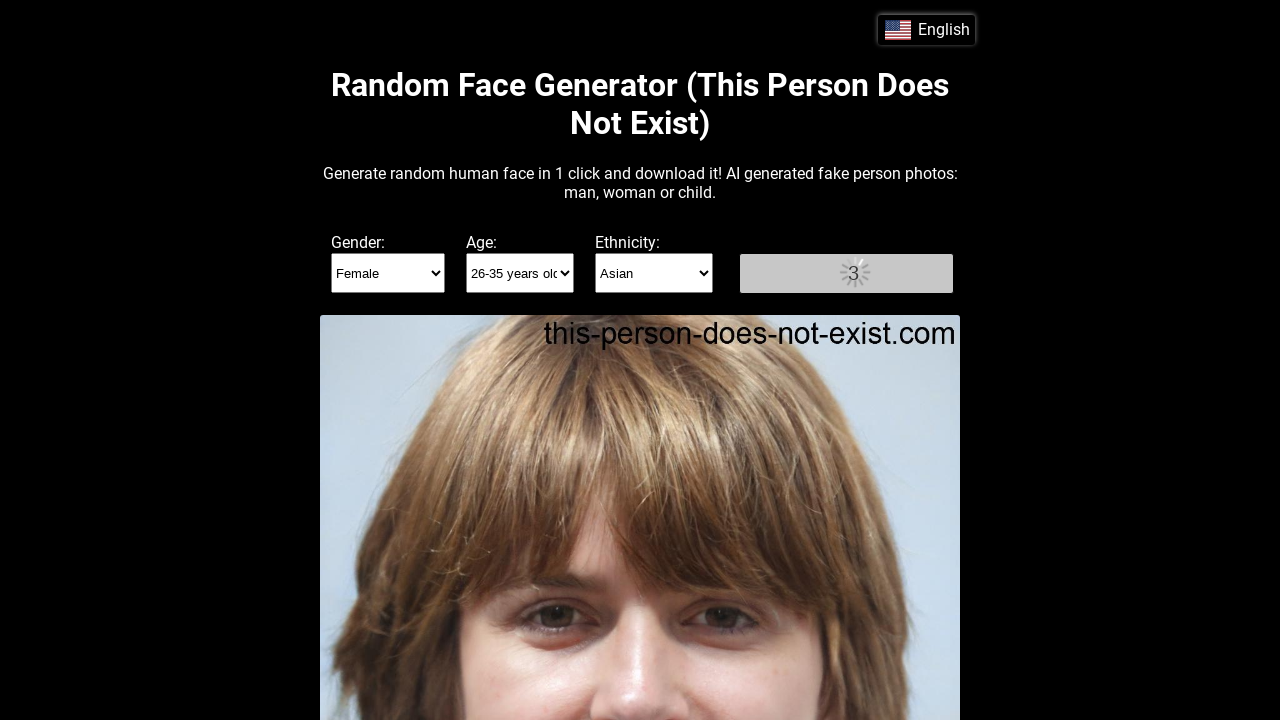

Avatar image loaded with new generated face
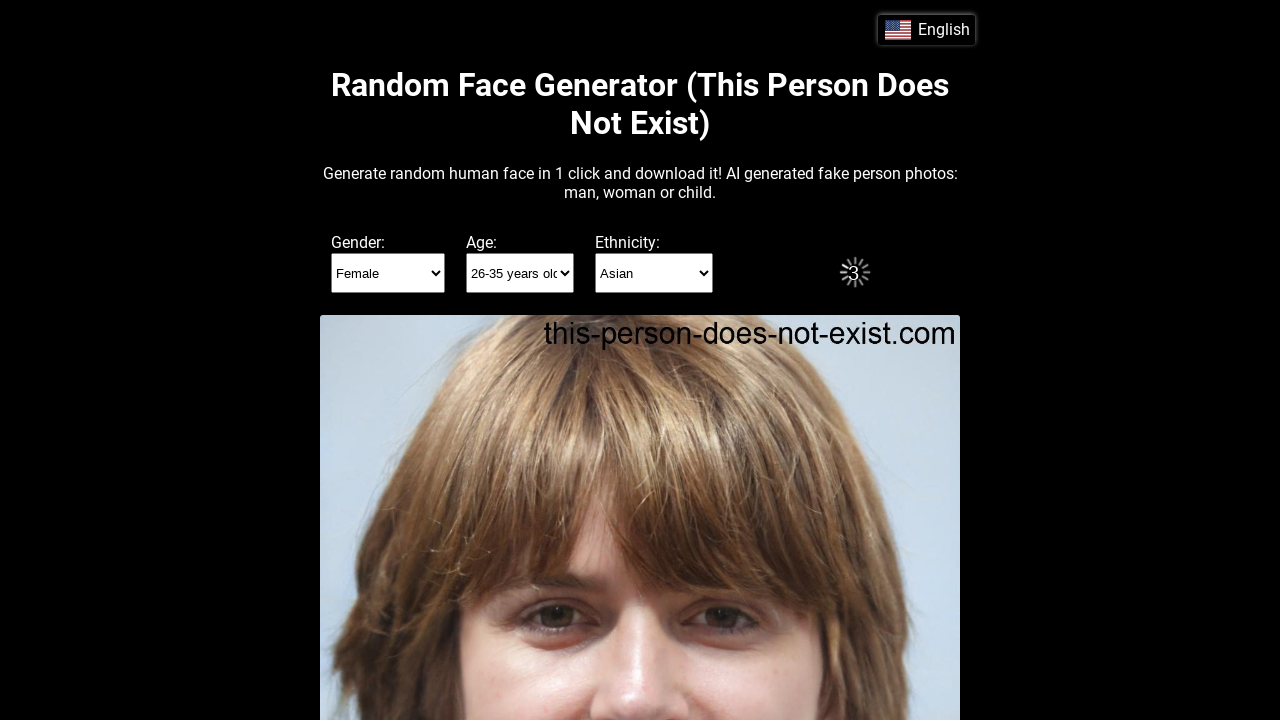

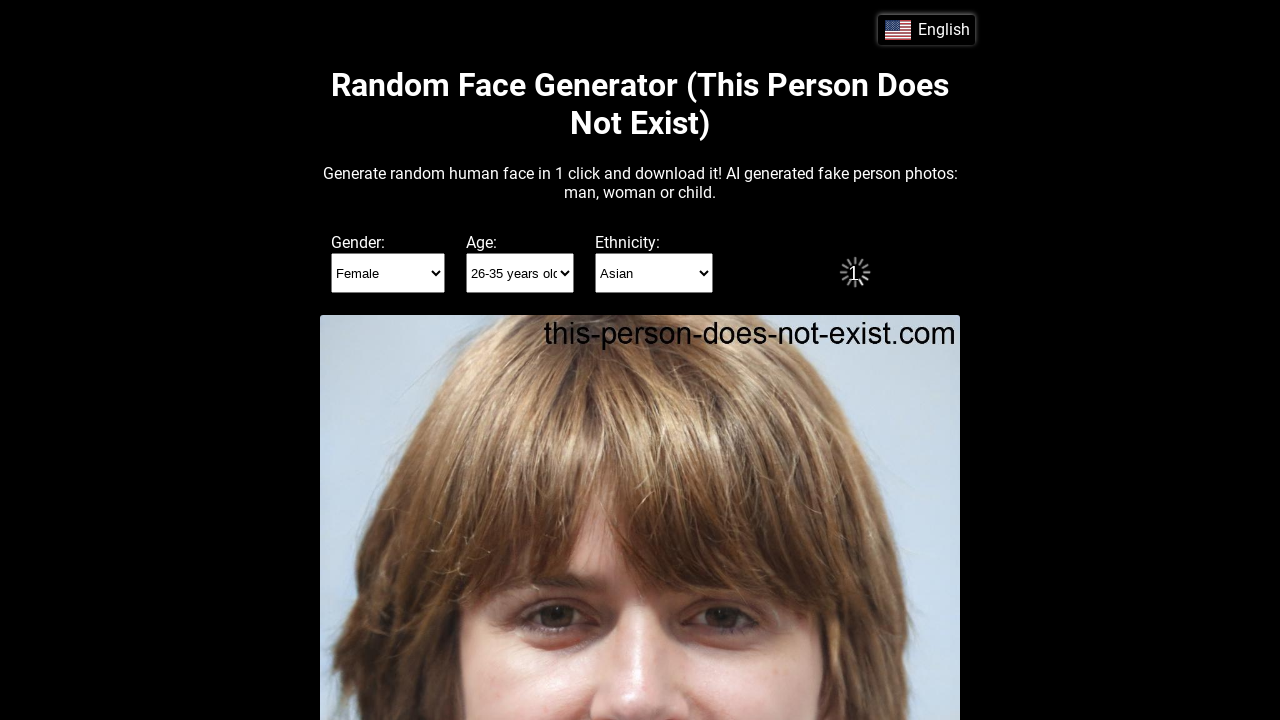